Tests that entering text instead of a number in the input field displays the correct error message "Please enter a number"

Starting URL: https://kristinek.github.io/site/tasks/enter_a_number

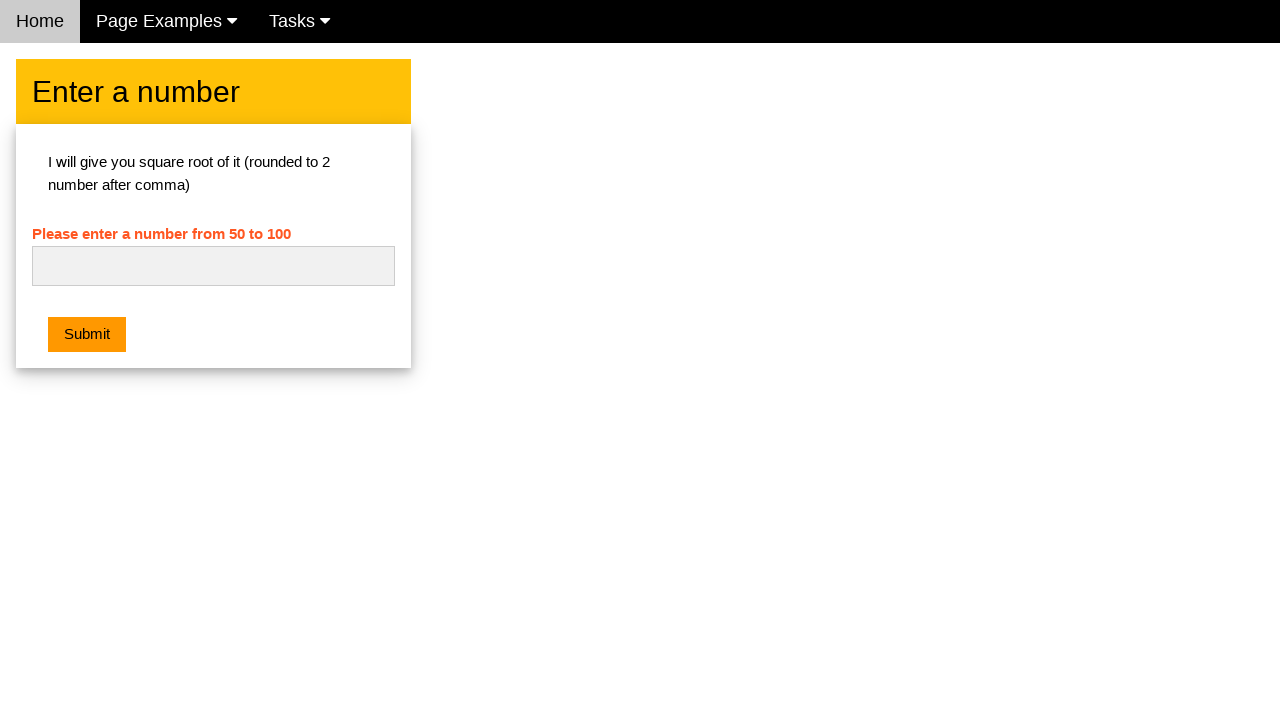

Navigated to the enter a number task page
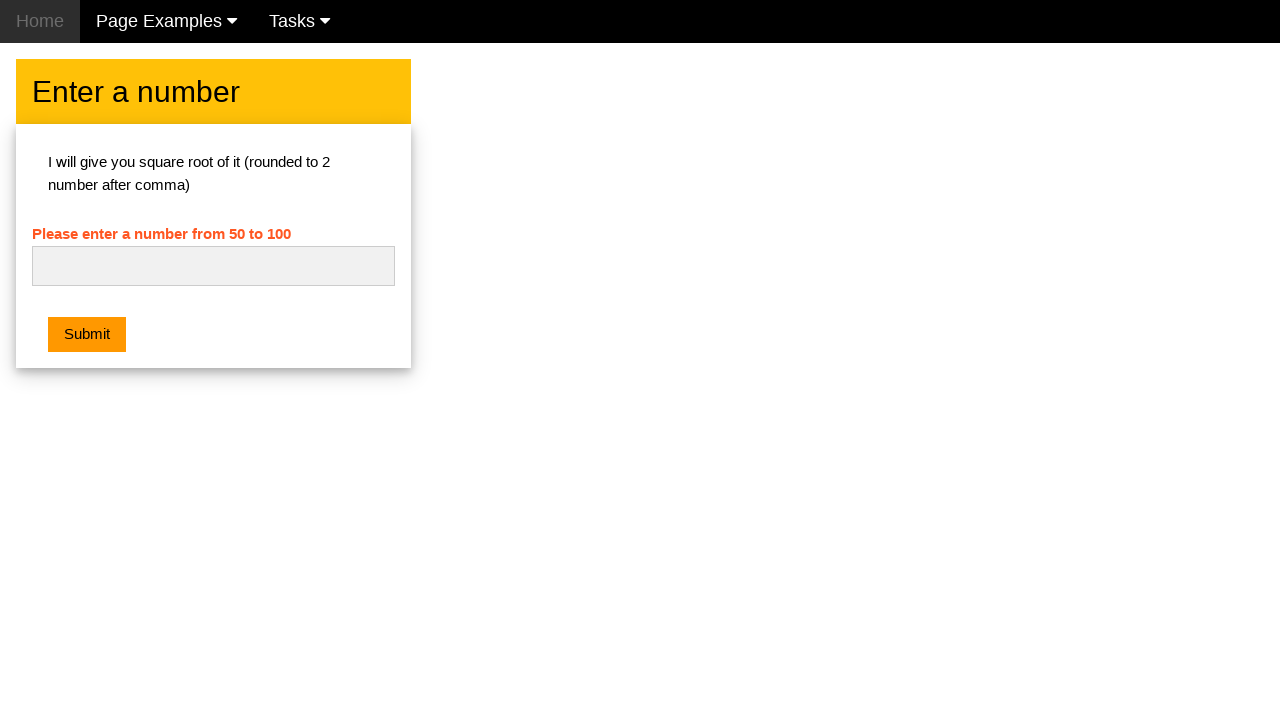

Filled the number input field with text 'someText' on #numb
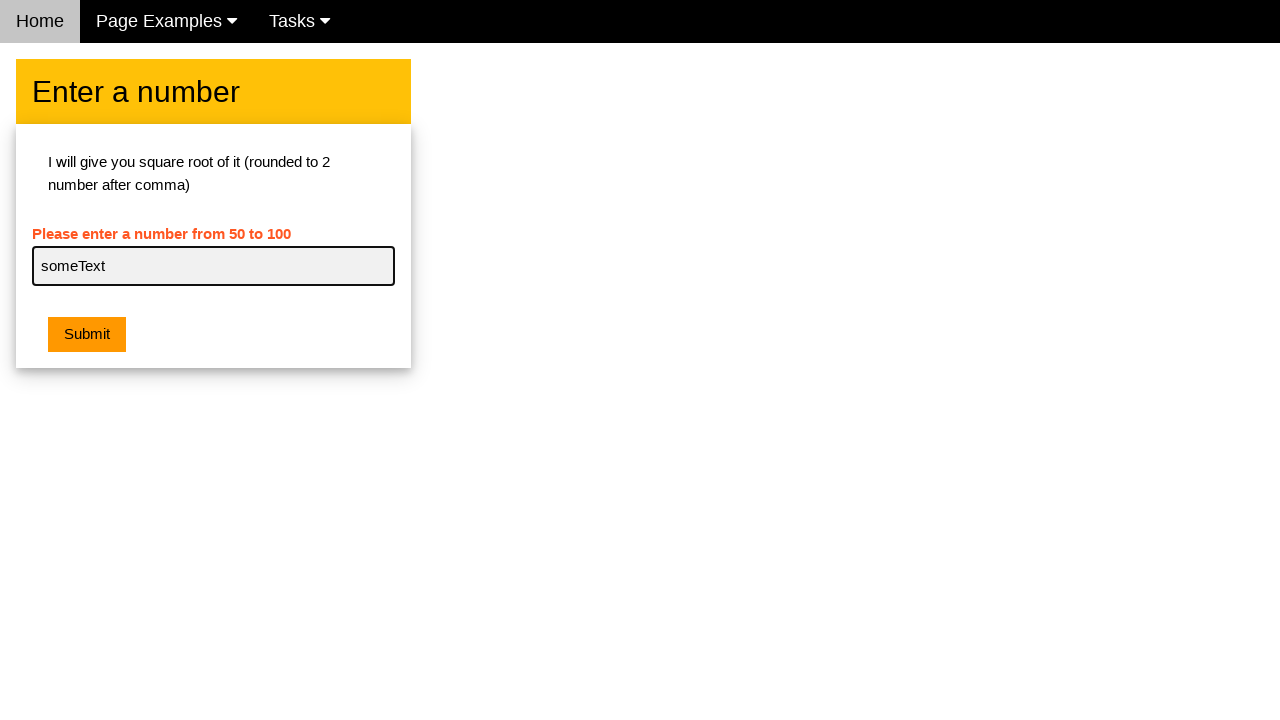

Clicked the submit button at (87, 335) on button
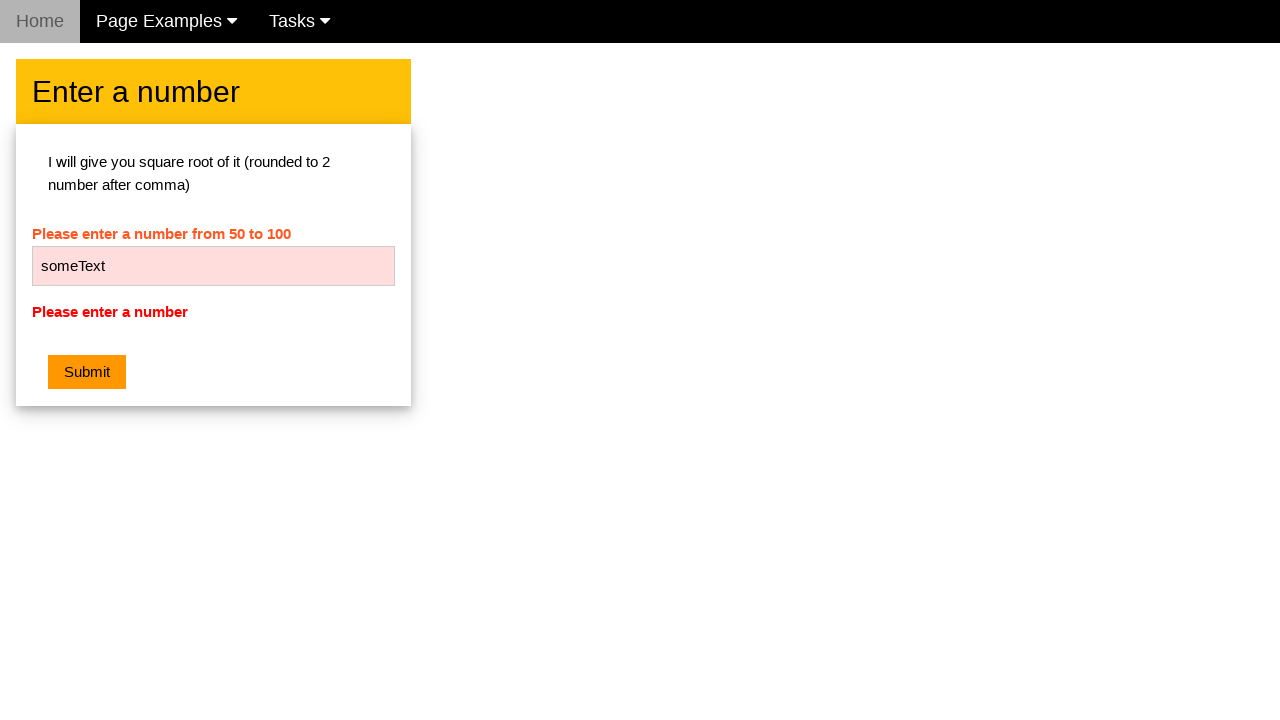

Error message element appeared on the page
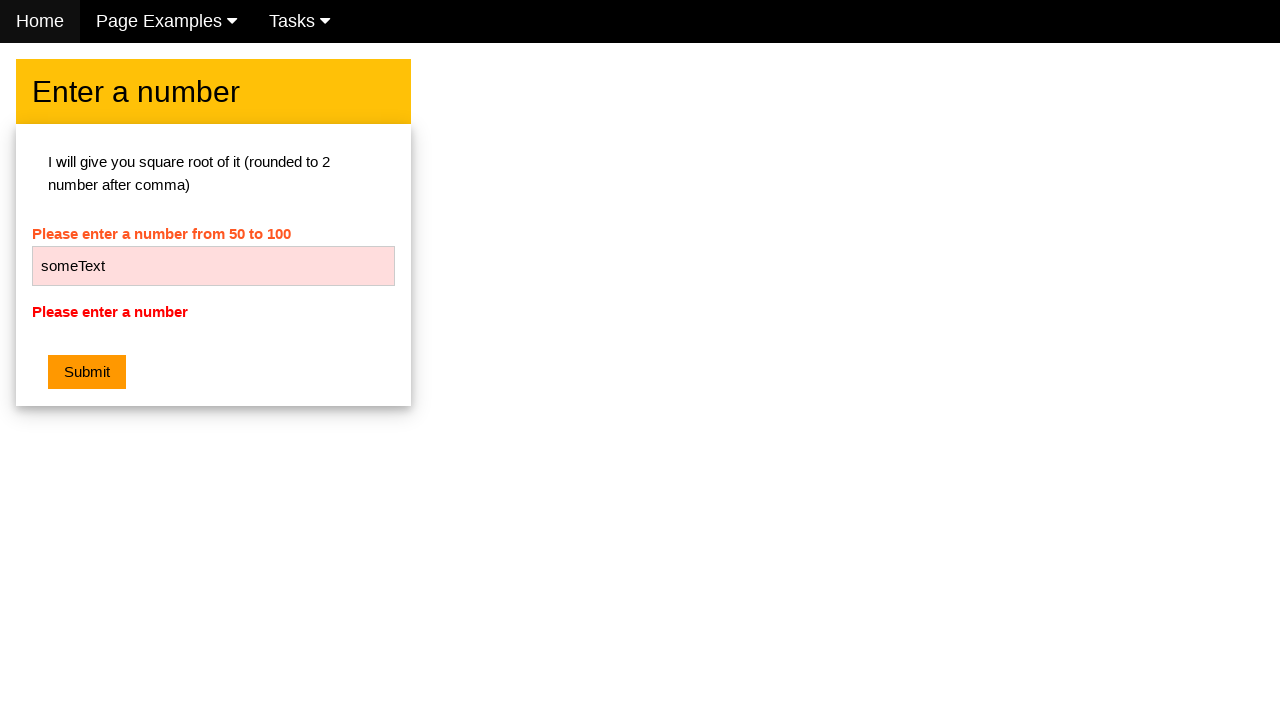

Retrieved error message text: 'Please enter a number'
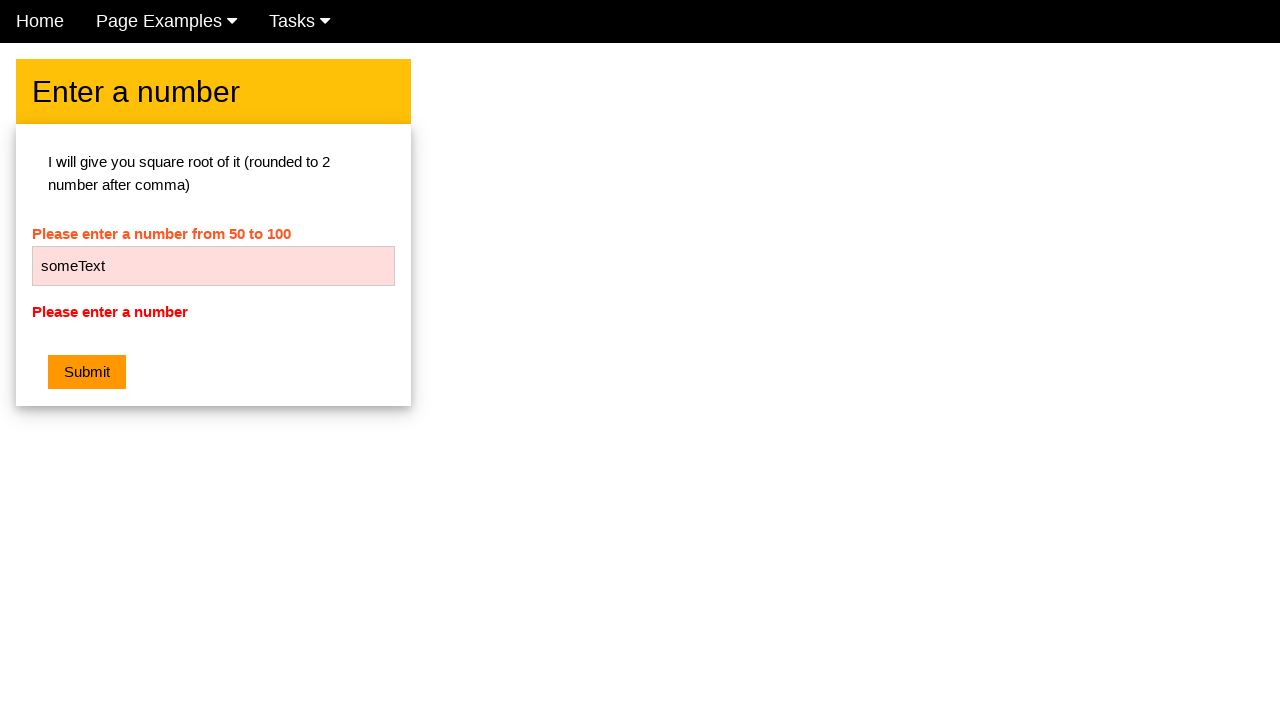

Verified error message is correct: 'Please enter a number'
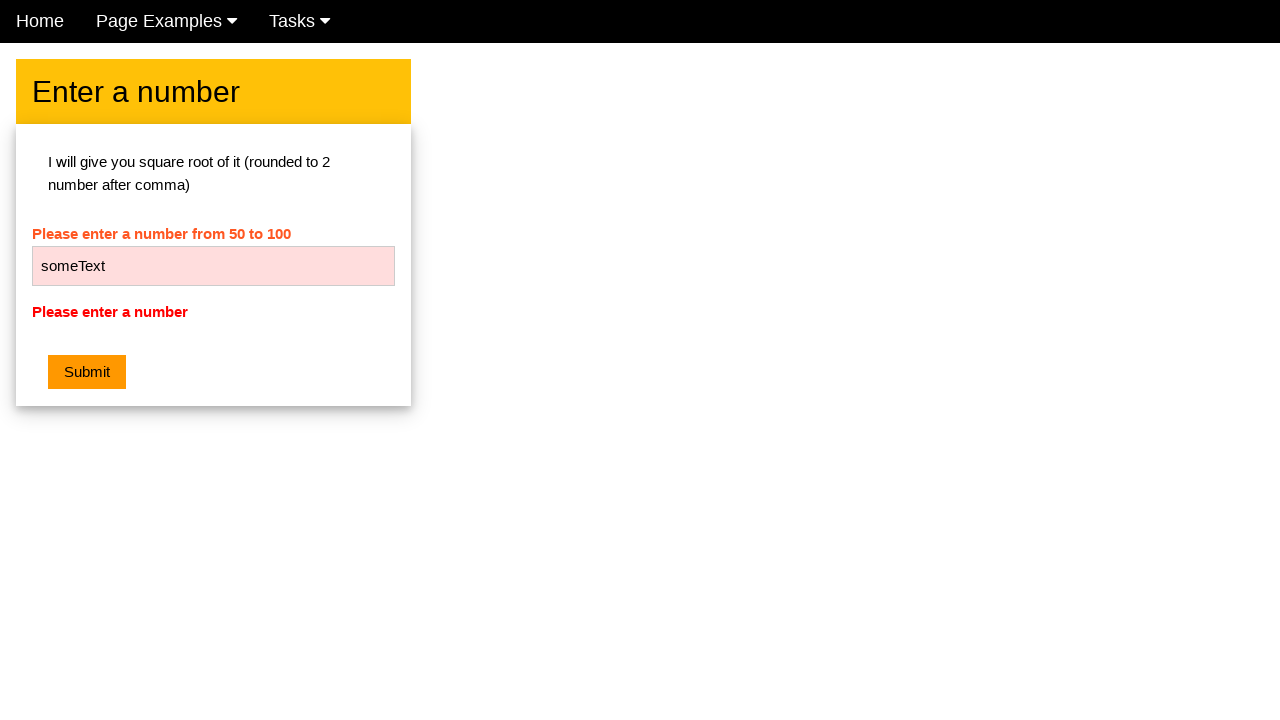

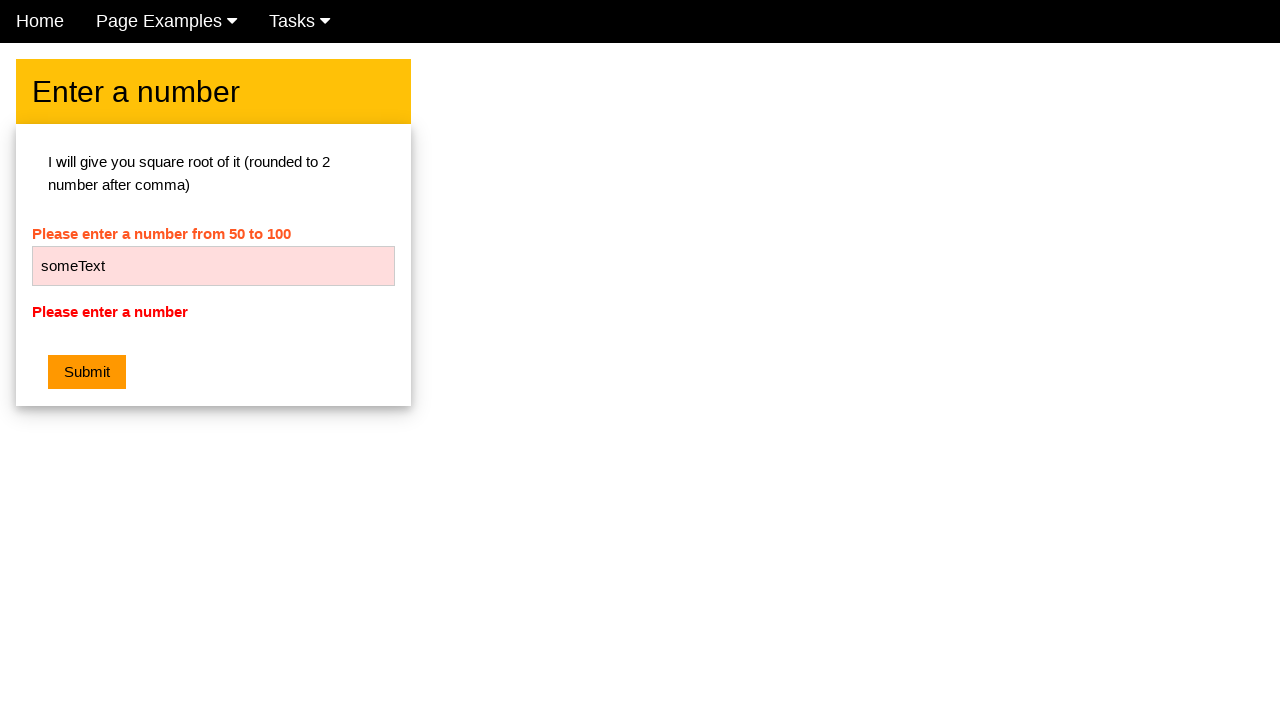